Tests various hyperlink functionalities including navigation, checking broken links, and counting total links on the page

Starting URL: https://www.leafground.com/link.xhtml

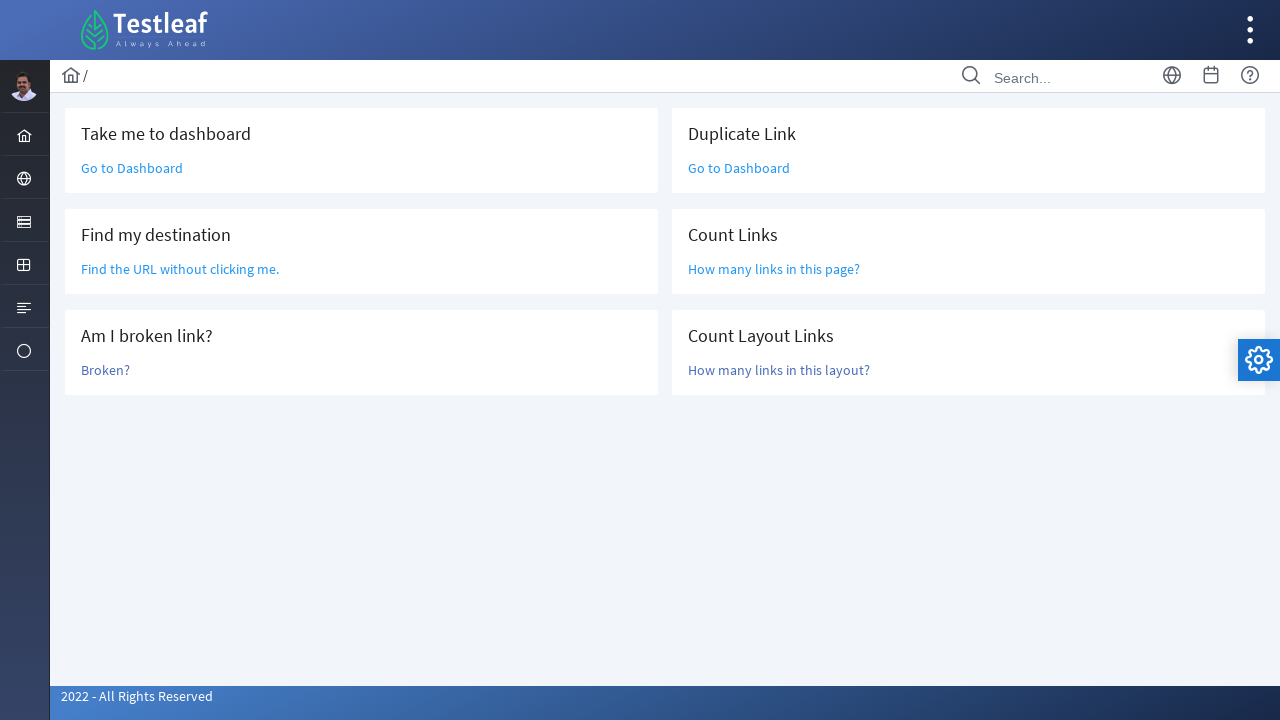

Clicked 'Go to Dashboard' link at (132, 168) on text=Go to Dashboard
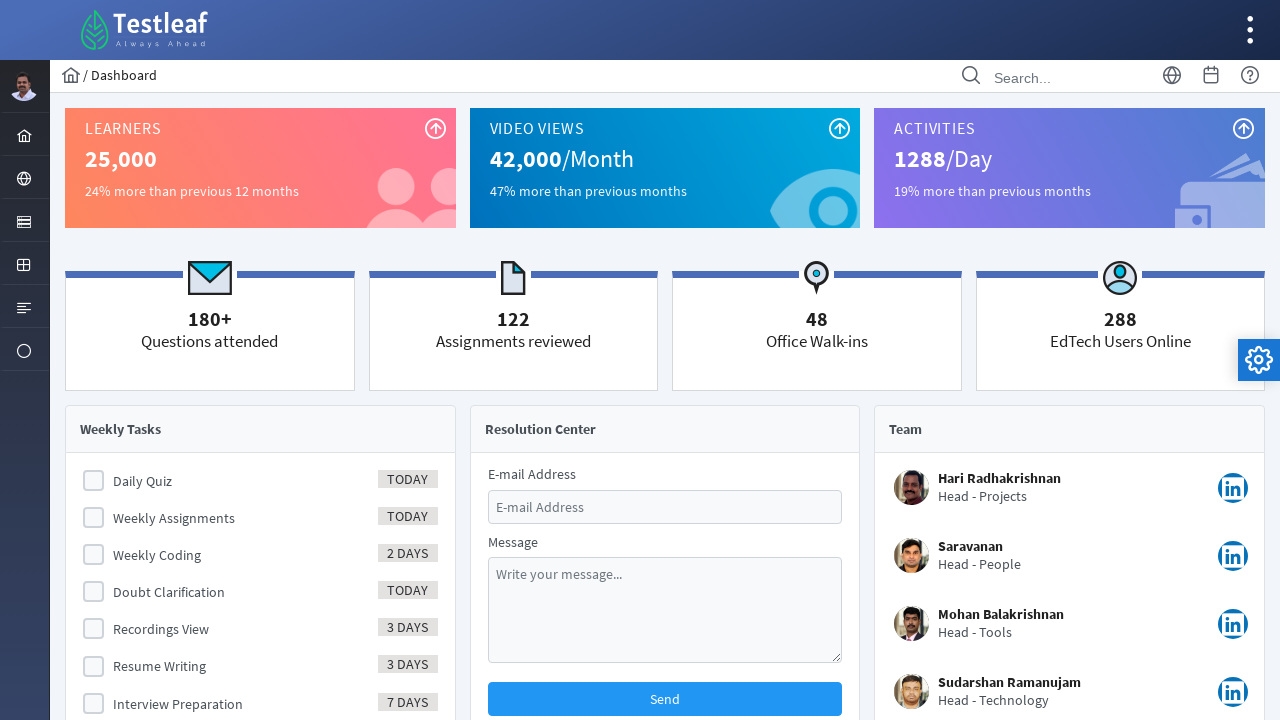

Navigated back from Dashboard
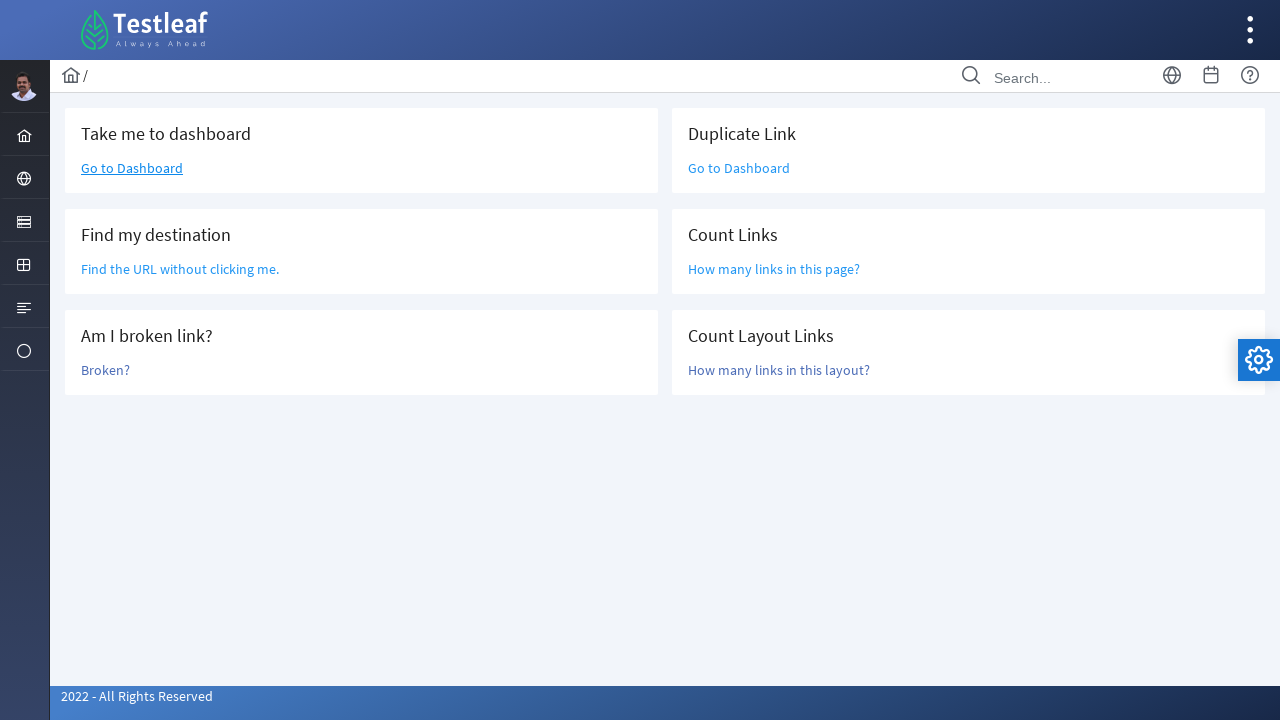

Located 'Find the URL' link element
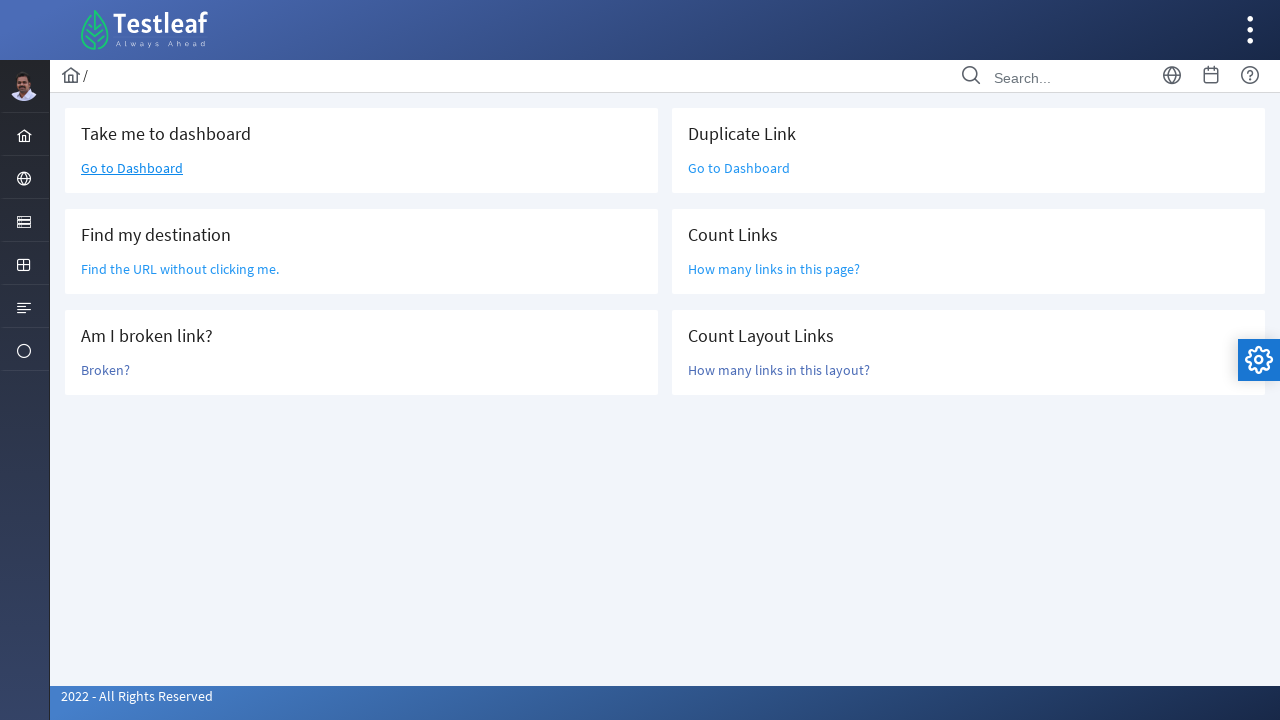

Retrieved href attribute: /grid.xhtml
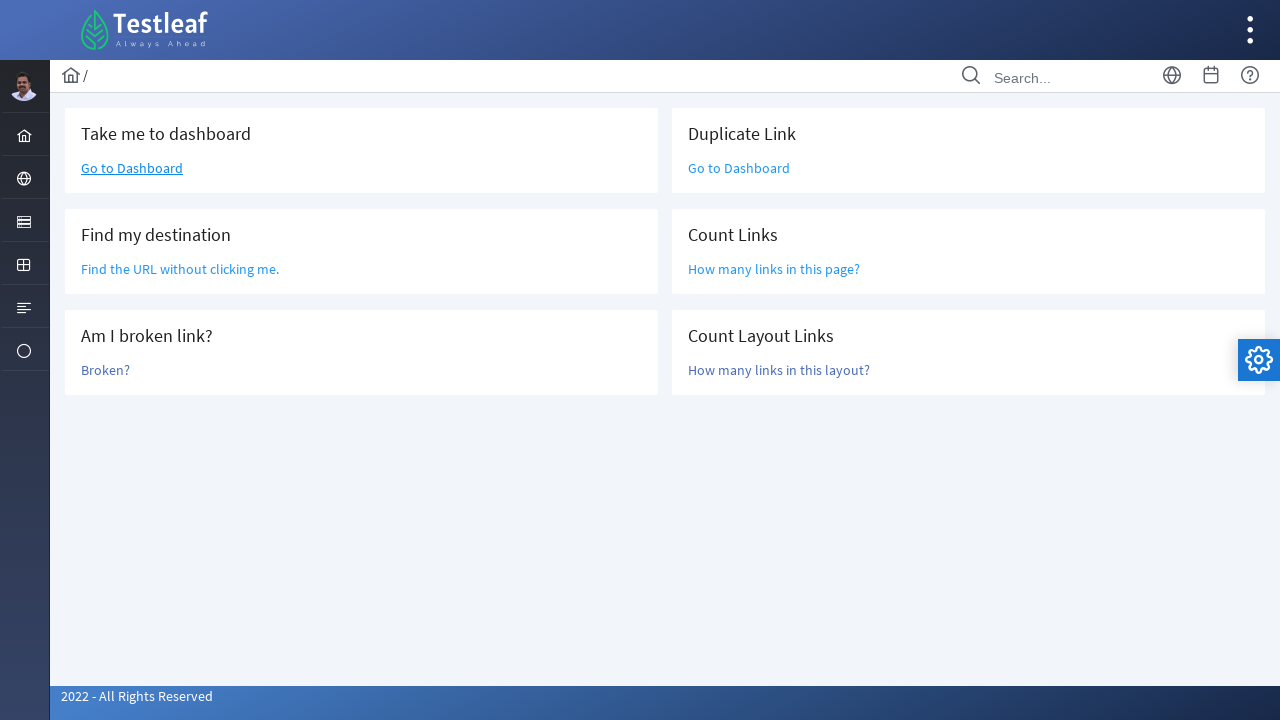

Clicked 'Broken?' link to check if it's broken at (106, 370) on text=Broken?
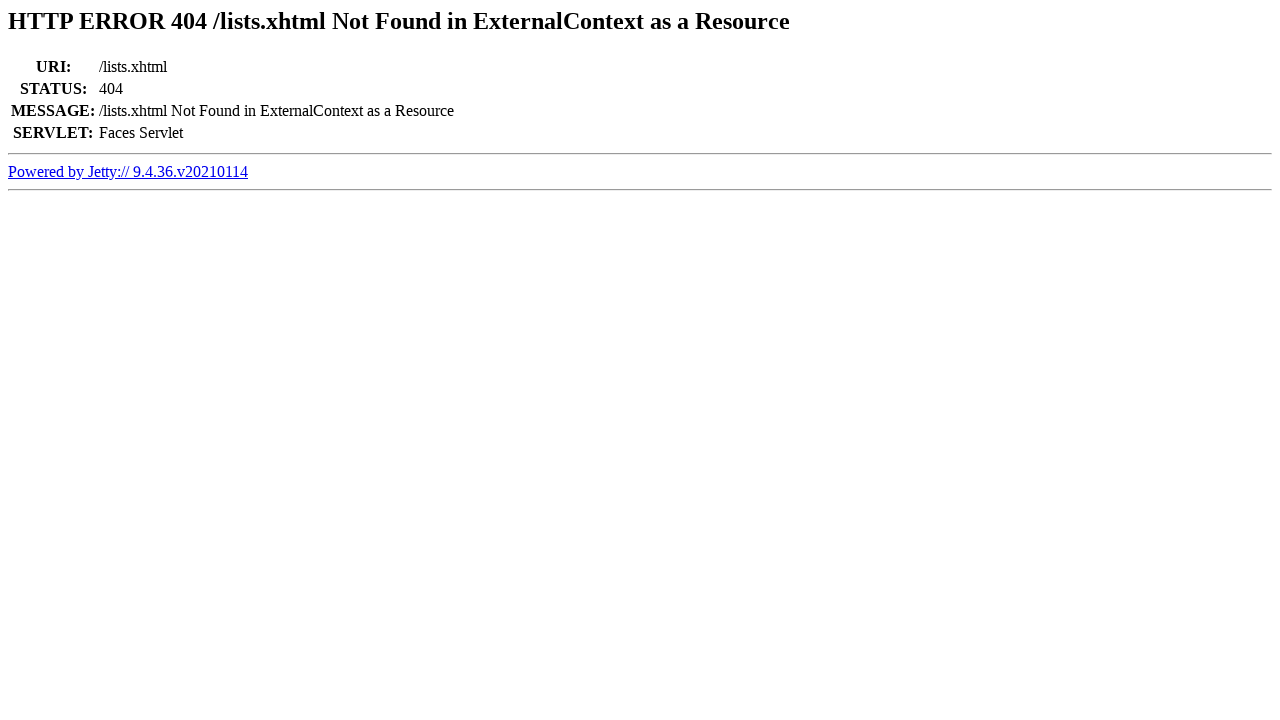

Retrieved page title: Error 404 /lists.xhtml Not Found in ExternalContext as a Resource
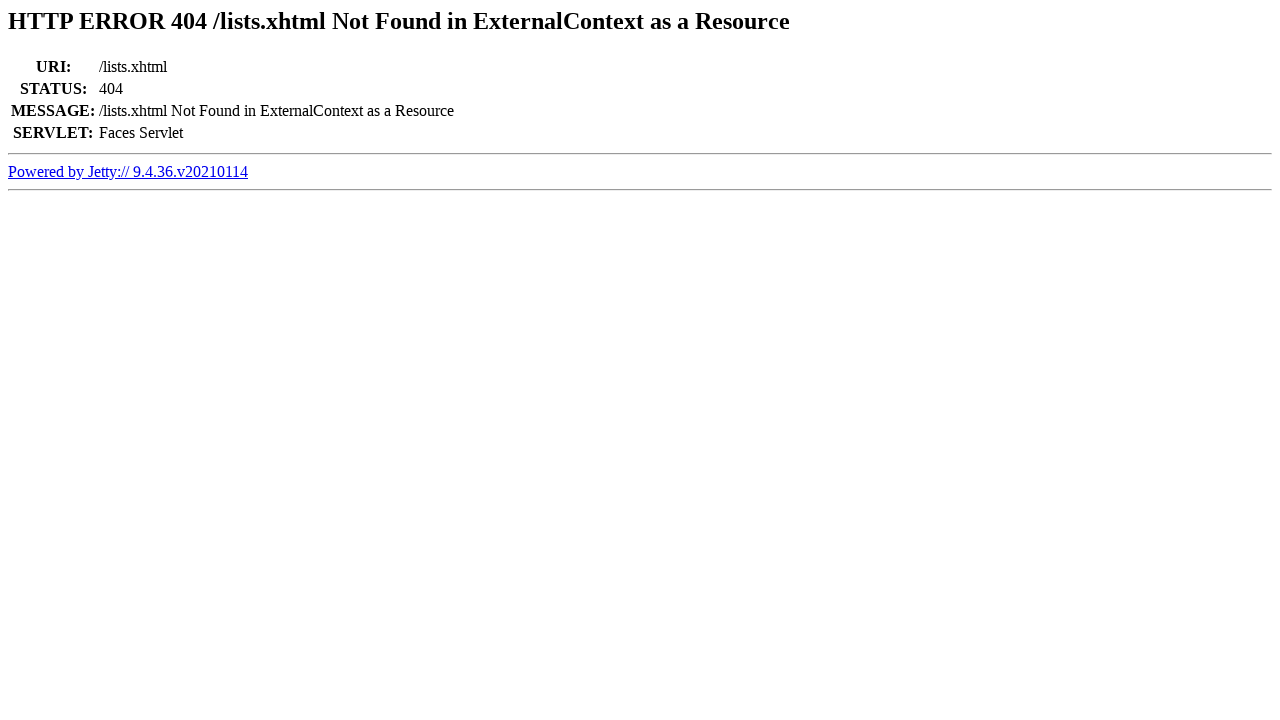

Confirmed link is broken (404 in title)
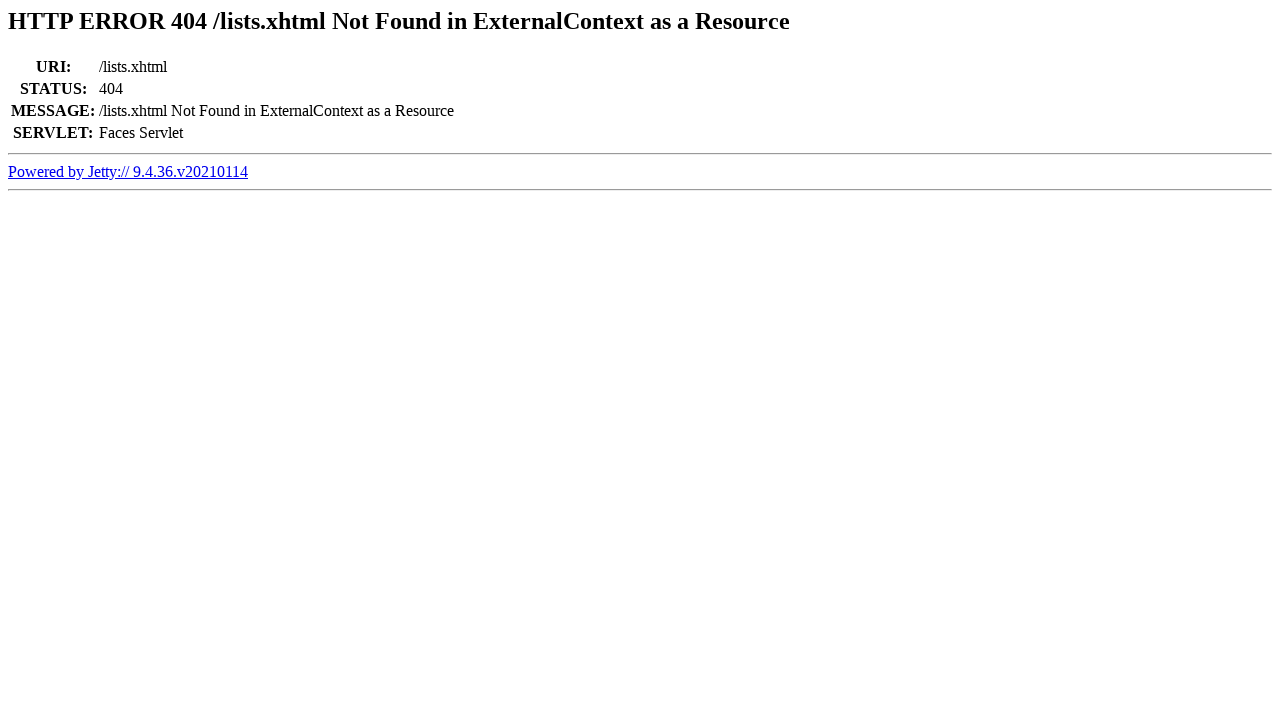

Navigated back from broken link check
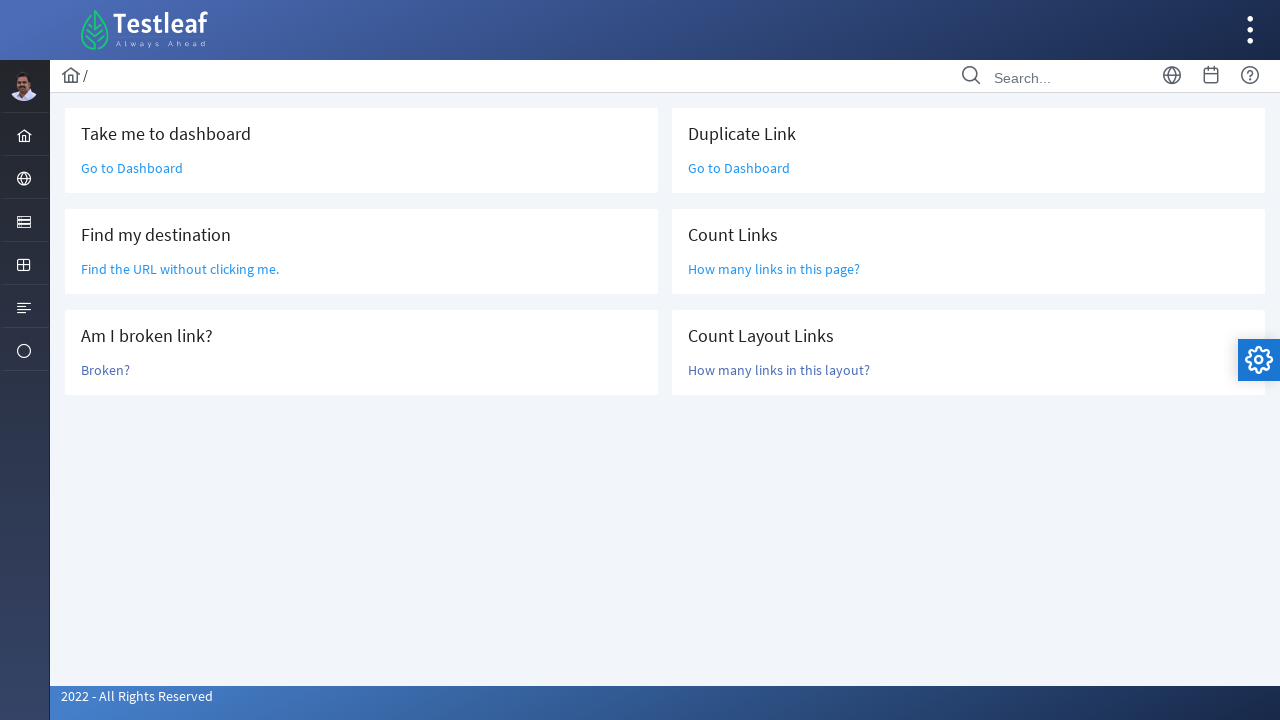

Clicked 'Go to Dashboard' link again at (132, 168) on text=Go to Dashboard
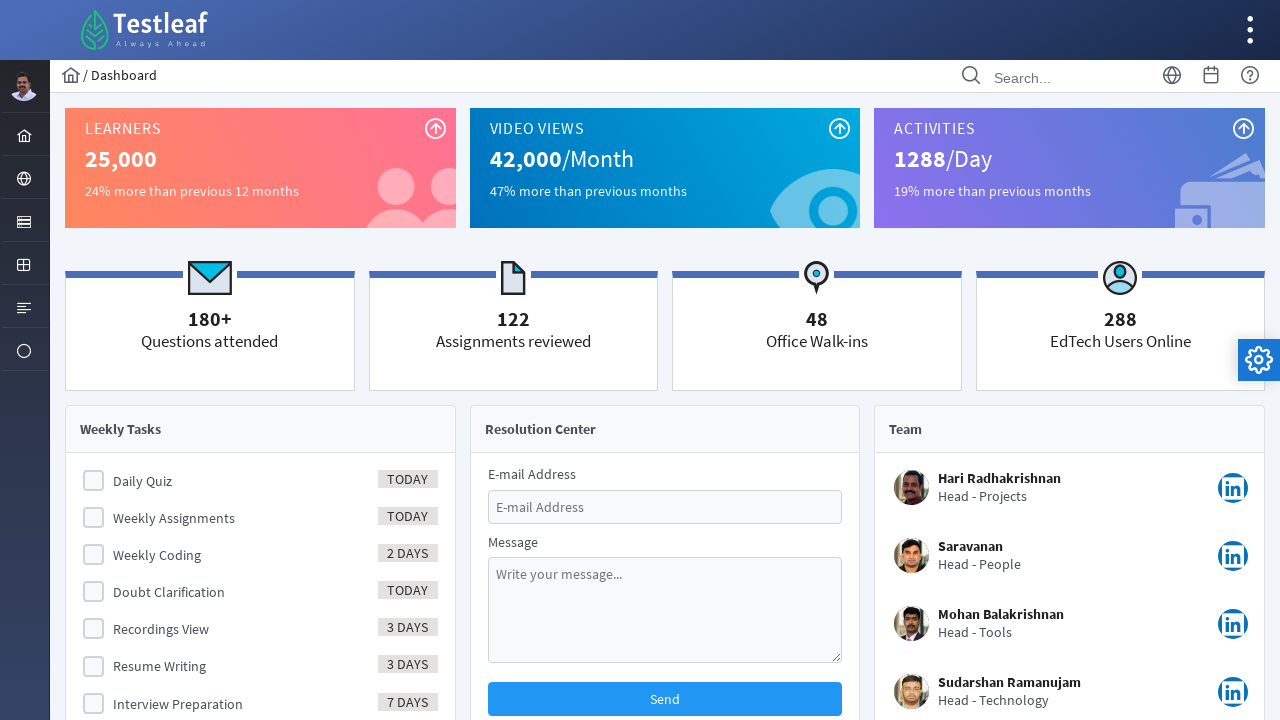

Navigated back from Dashboard again
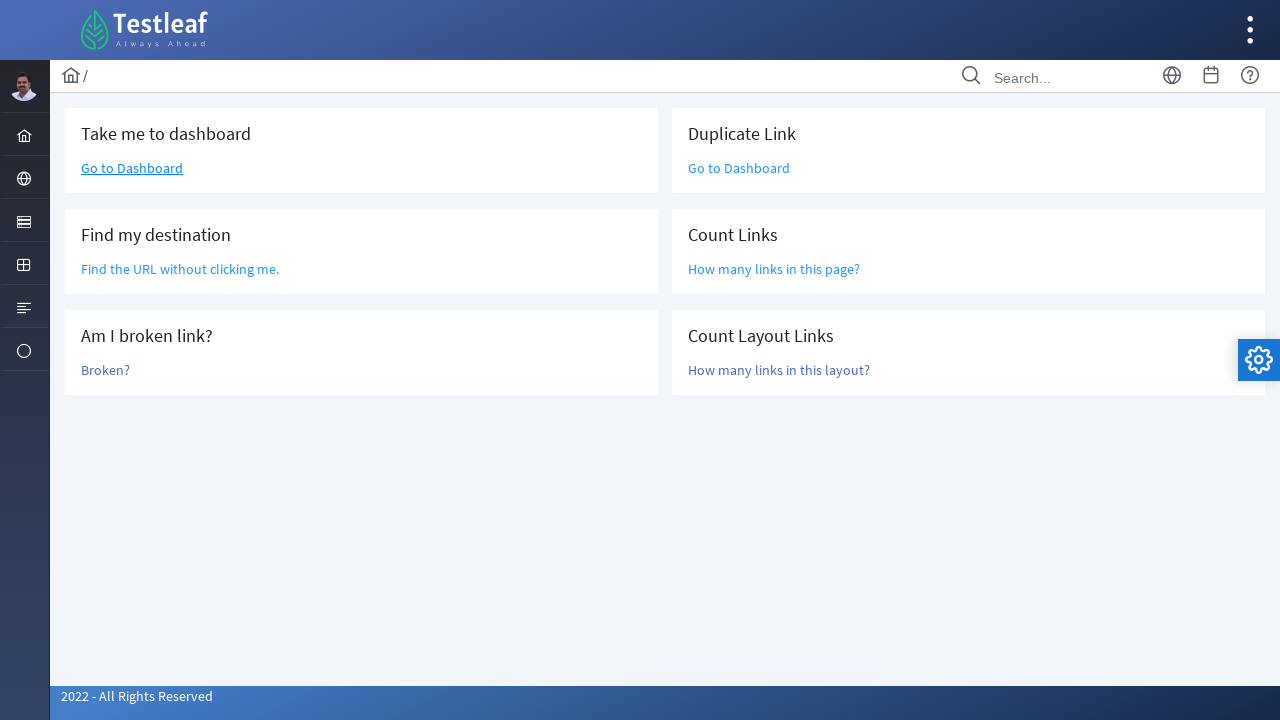

Counted total links on page: 47
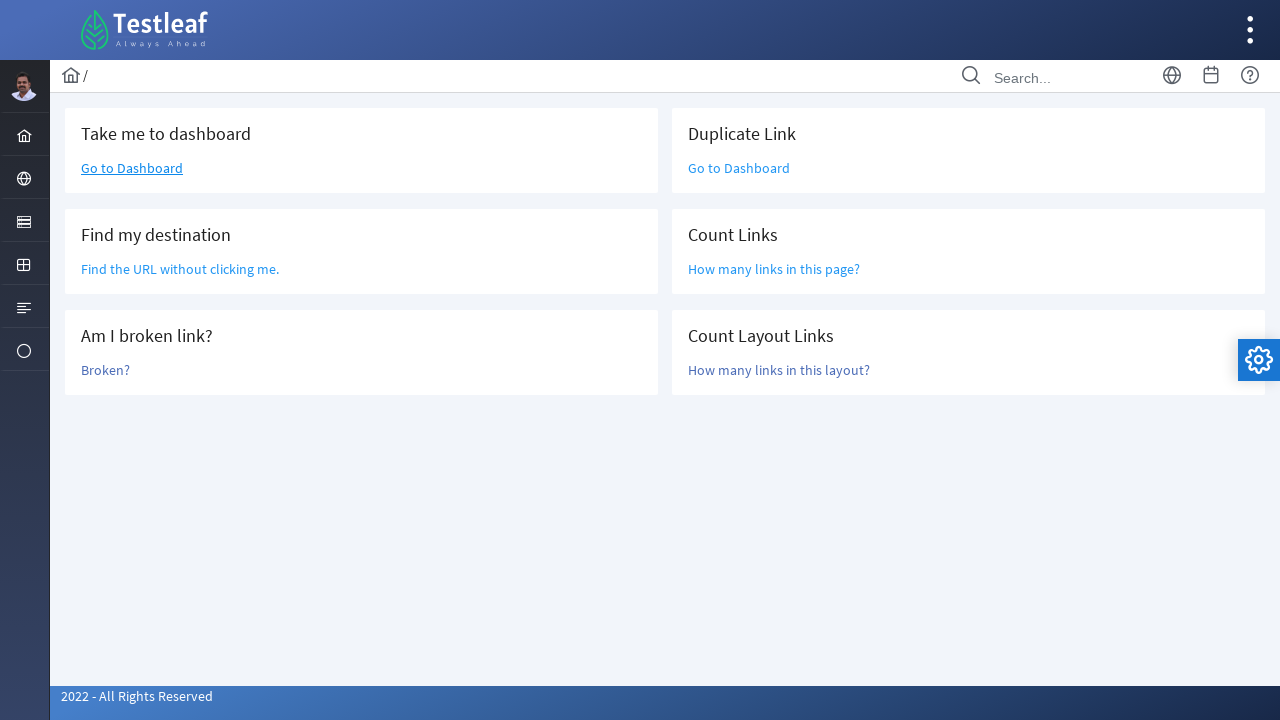

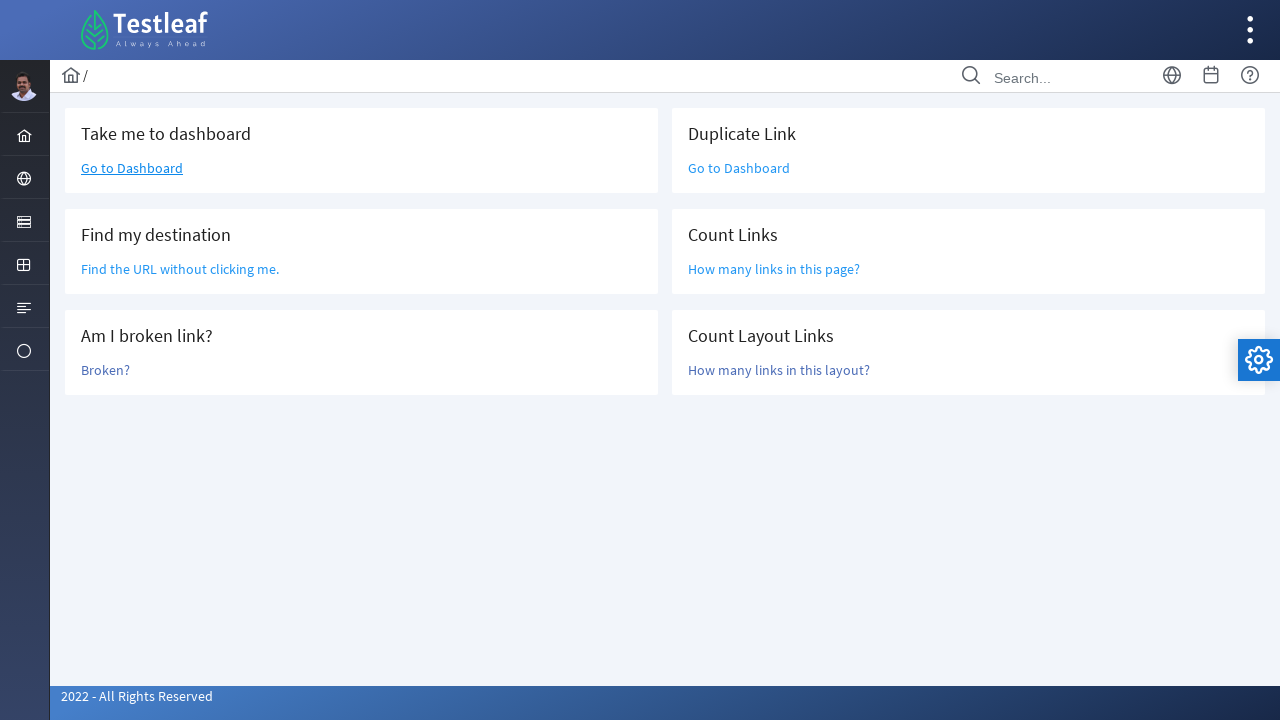